Tests checkbox toggle functionality by checking if a checkbox is selected and then clicking it to toggle its state on the Rediff mail login page.

Starting URL: https://mail.rediff.com/cgi-bin/login.cgi

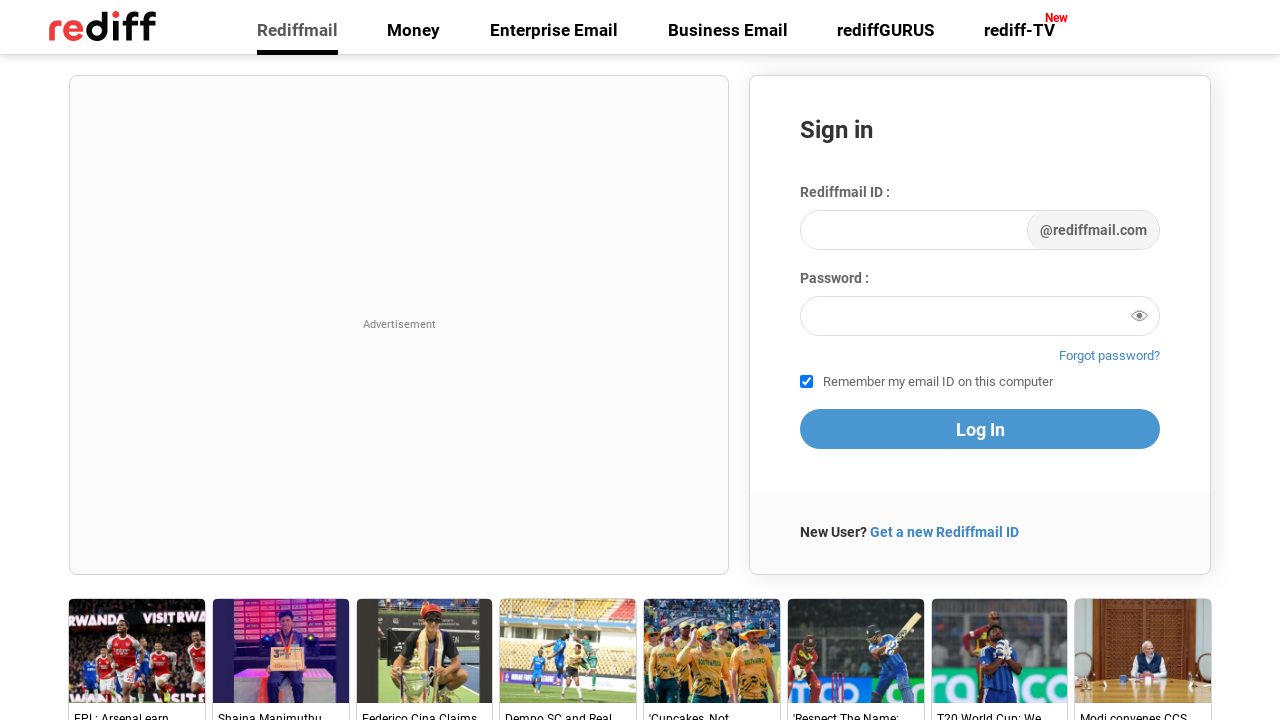

Waited for checkbox element with name='remember' to load
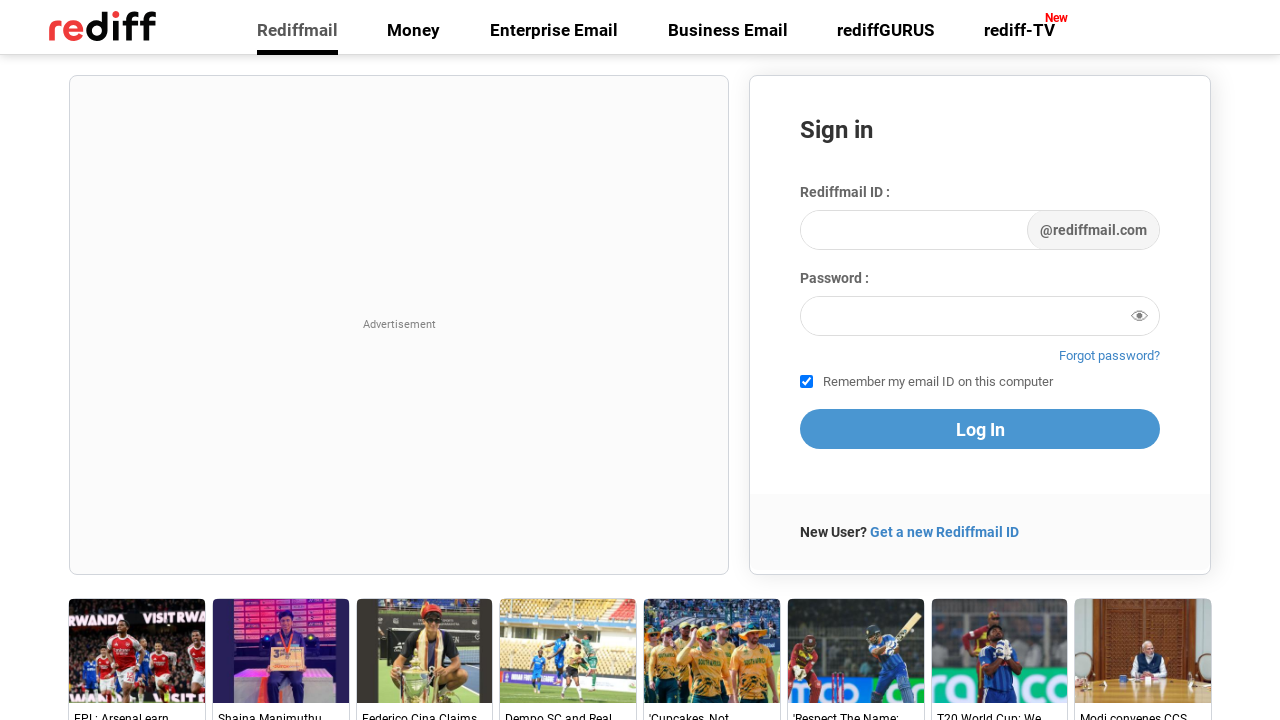

Located checkbox element with name='remember'
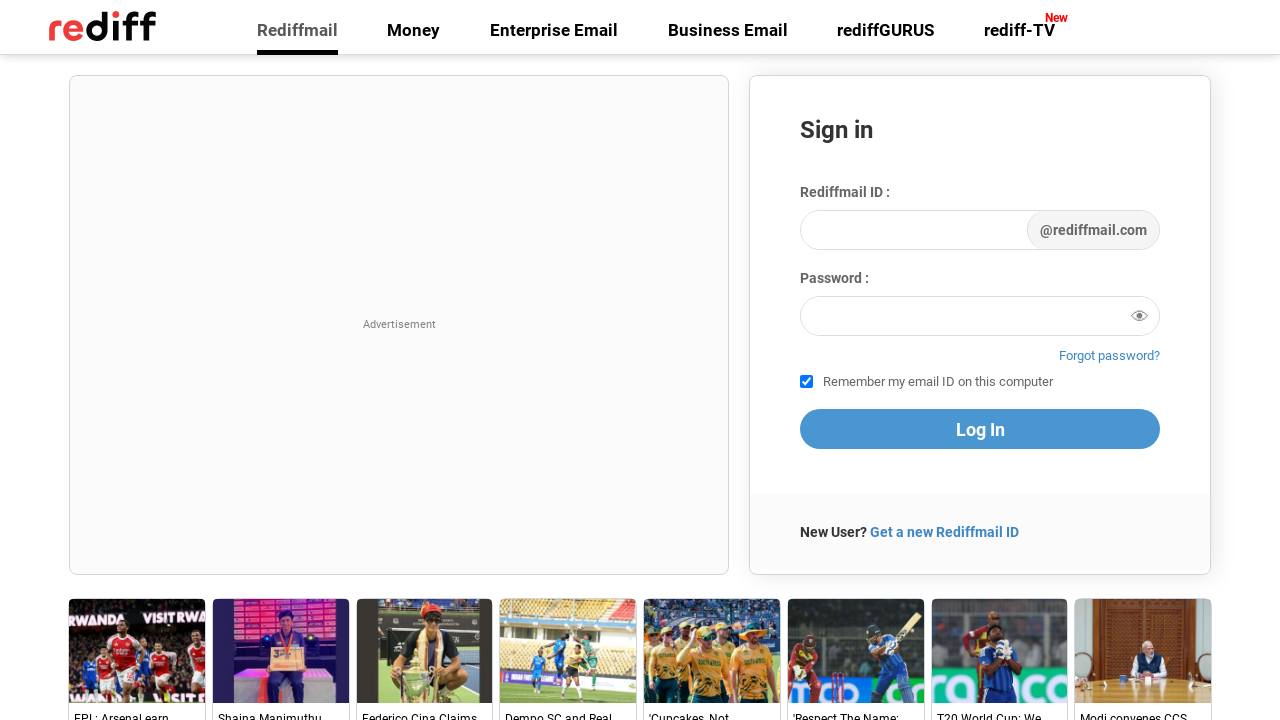

Checked checkbox state: True
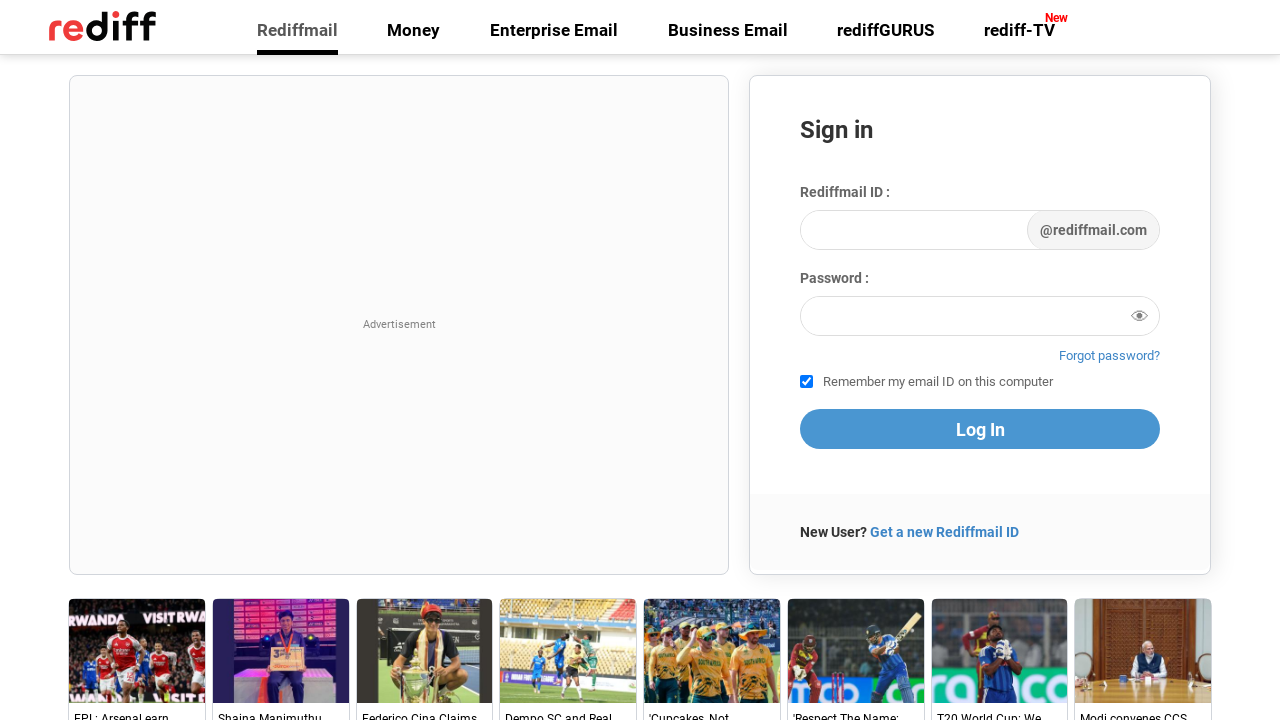

Clicked checkbox to toggle its state at (806, 382) on input[name='remember']
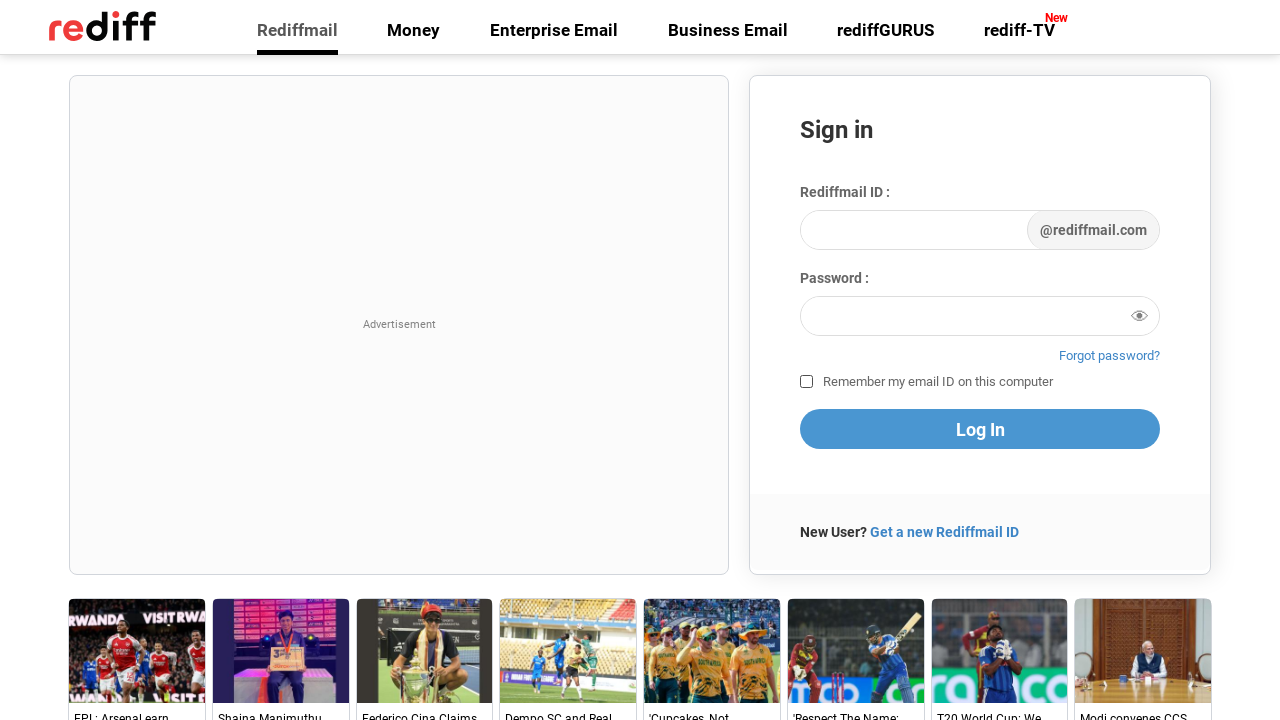

Waited 1000ms for checkbox state to update
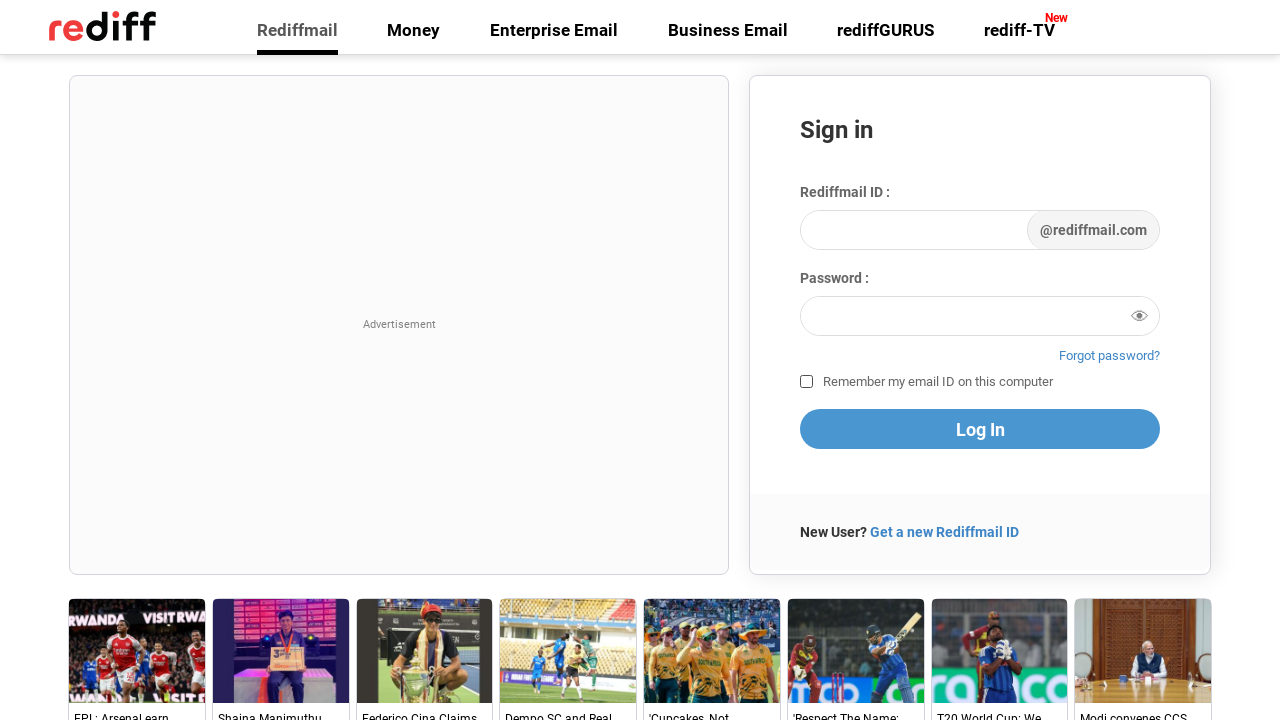

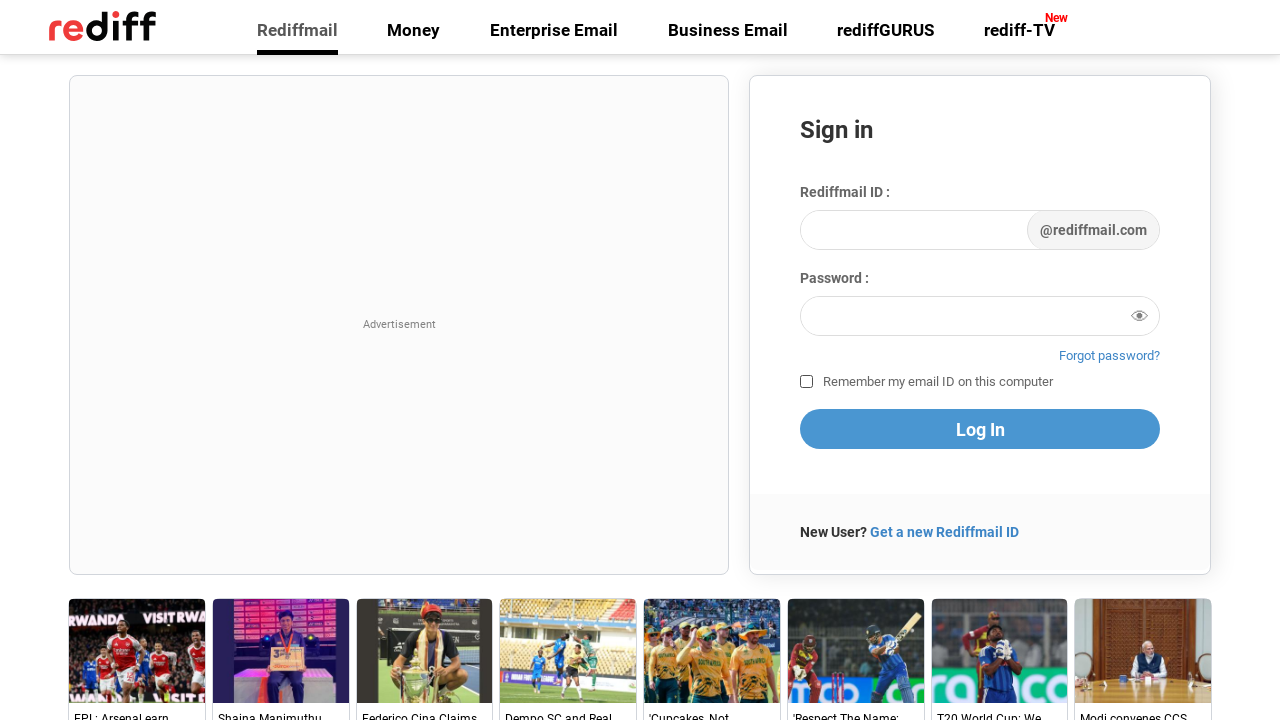